Tests drag and drop functionality by dragging an element from source to destination on a test automation practice page

Starting URL: https://testautomationpractice.blogspot.com/

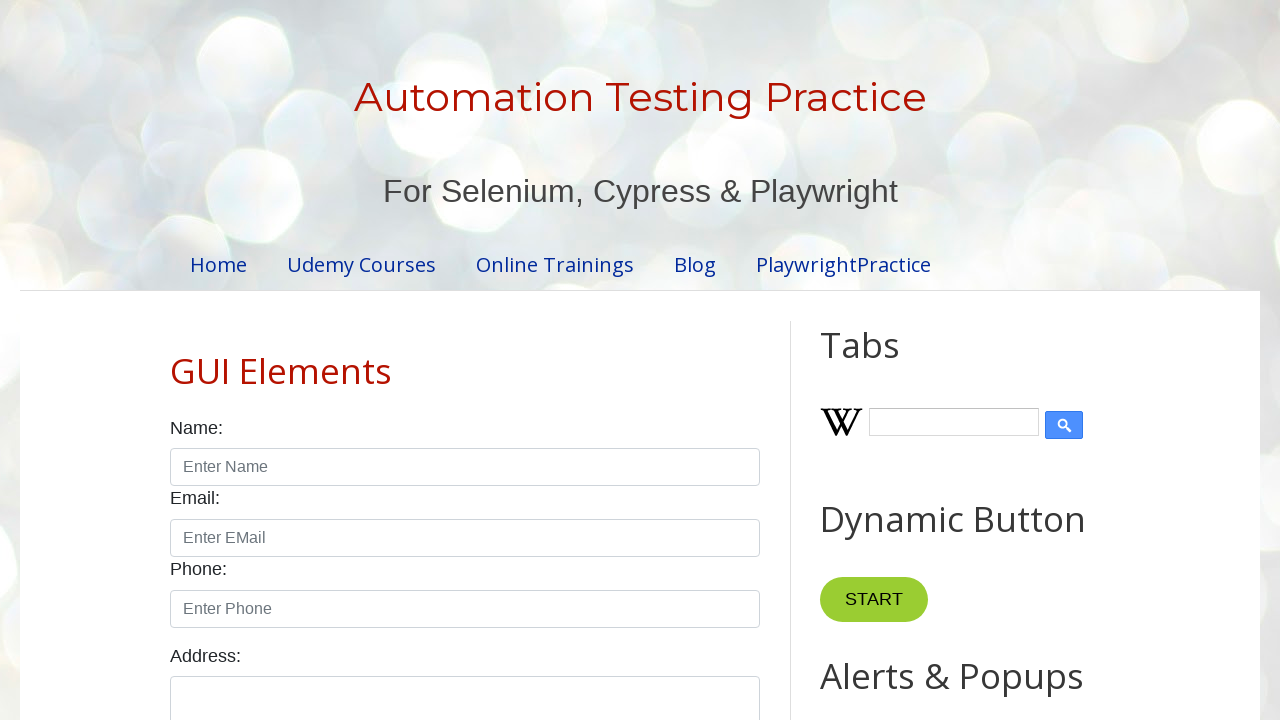

Navigated to test automation practice page
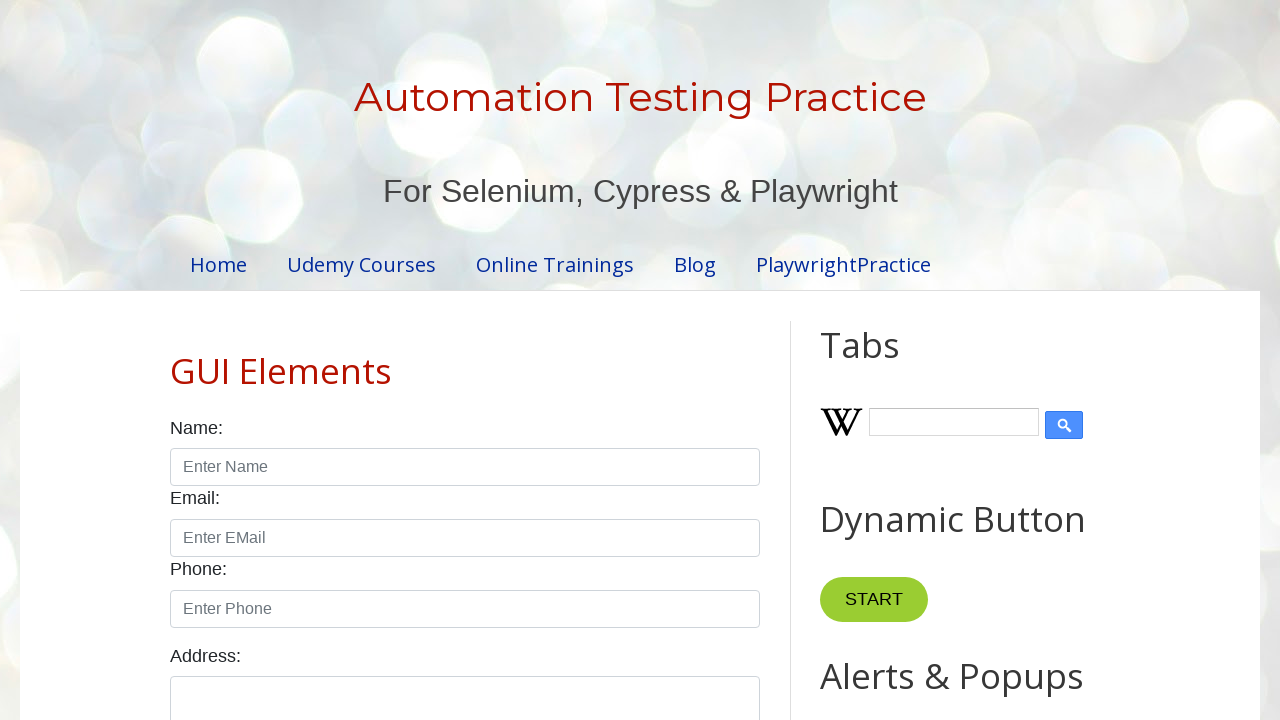

Located draggable source element
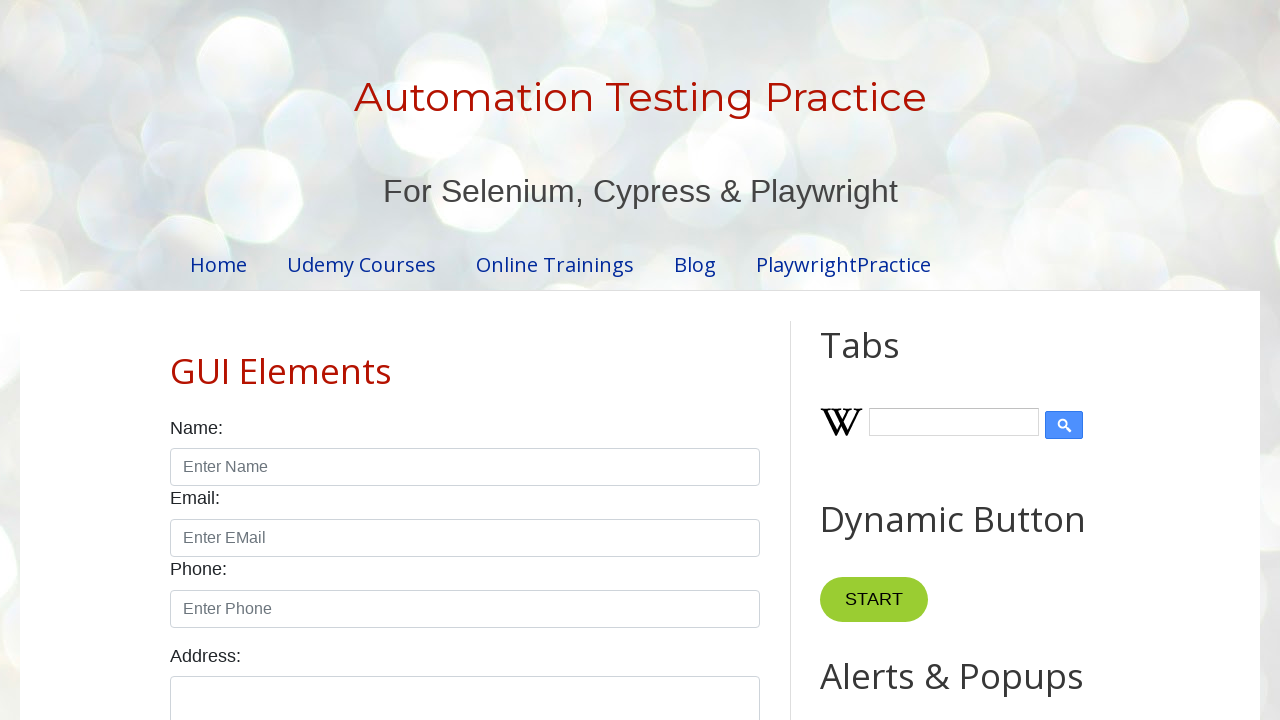

Located droppable destination element
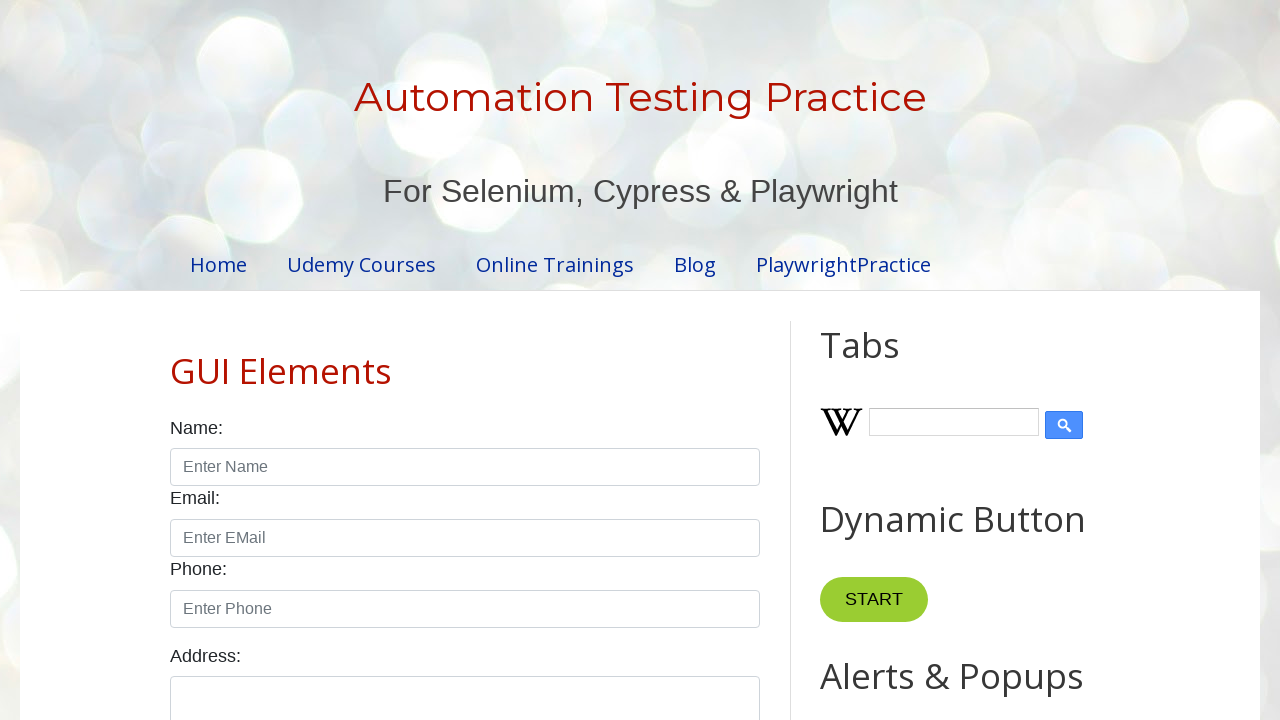

Dragged source element to destination element at (1015, 386)
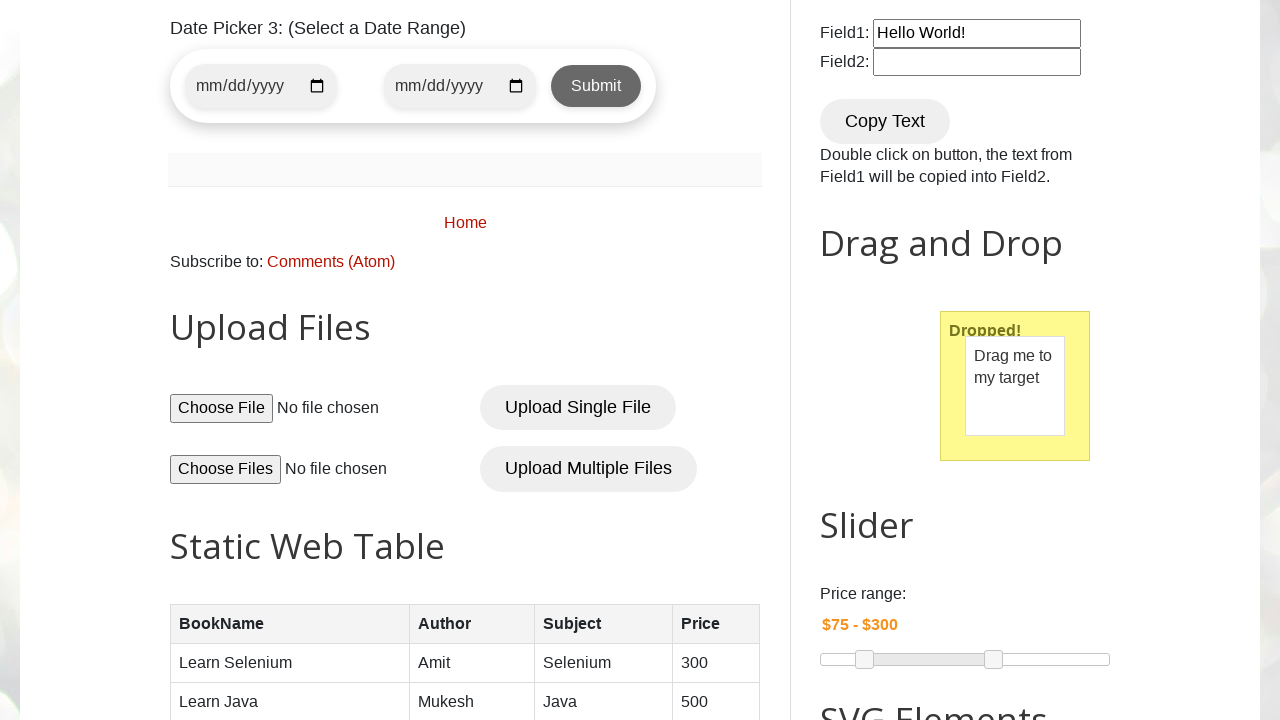

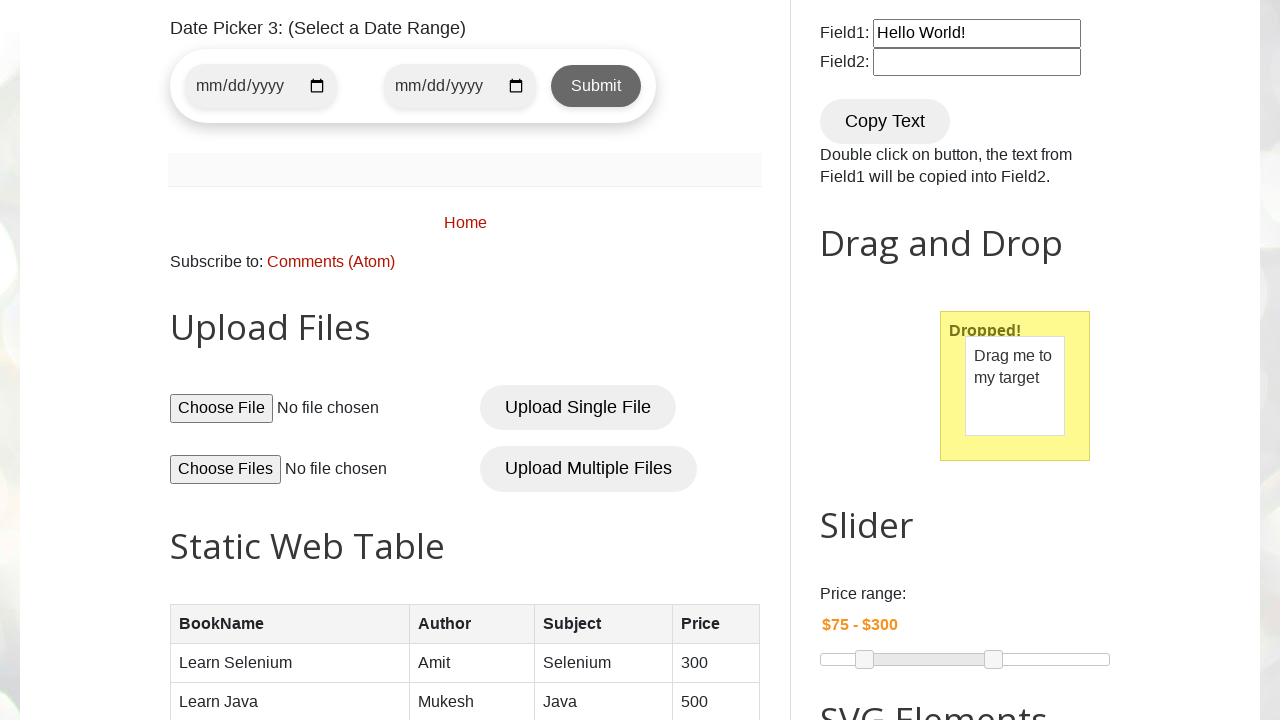